Tests adding a todo item to a sample todo application by entering text and pressing Enter, then verifying the item appears in the list.

Starting URL: https://lambdatest.github.io/sample-todo-app/

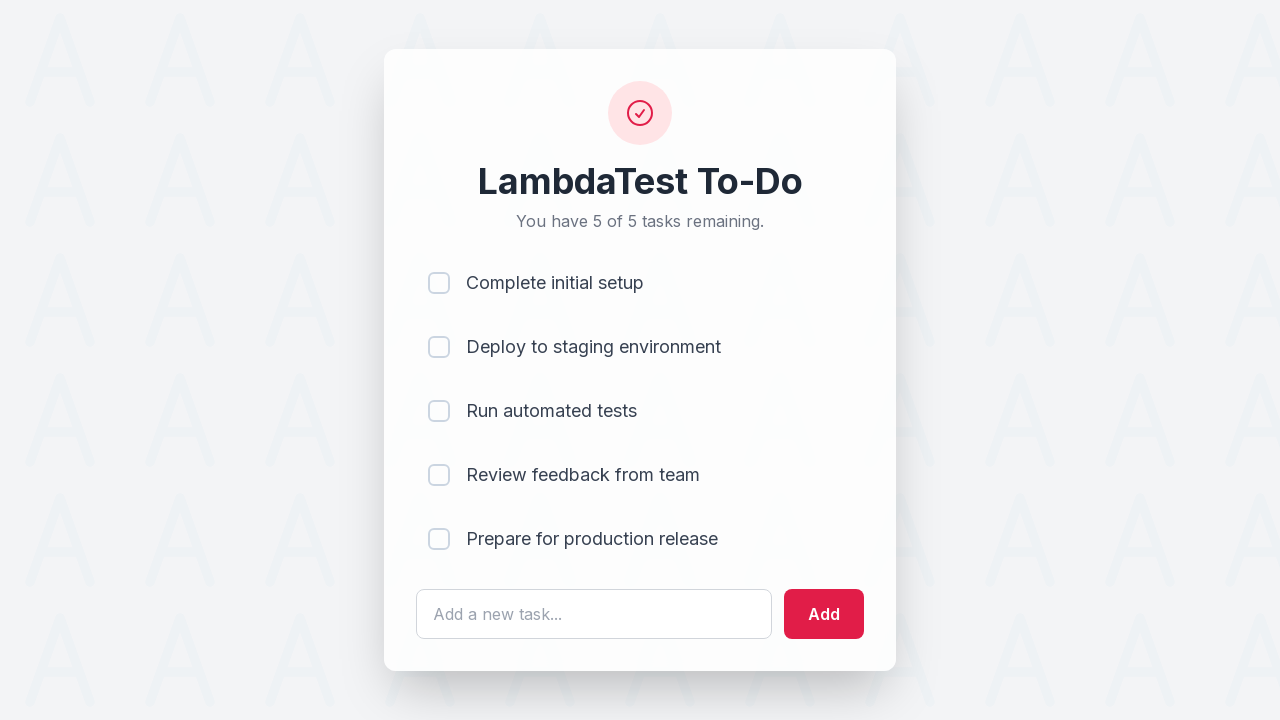

Filled todo input field with 'Sel Test' on #sampletodotext
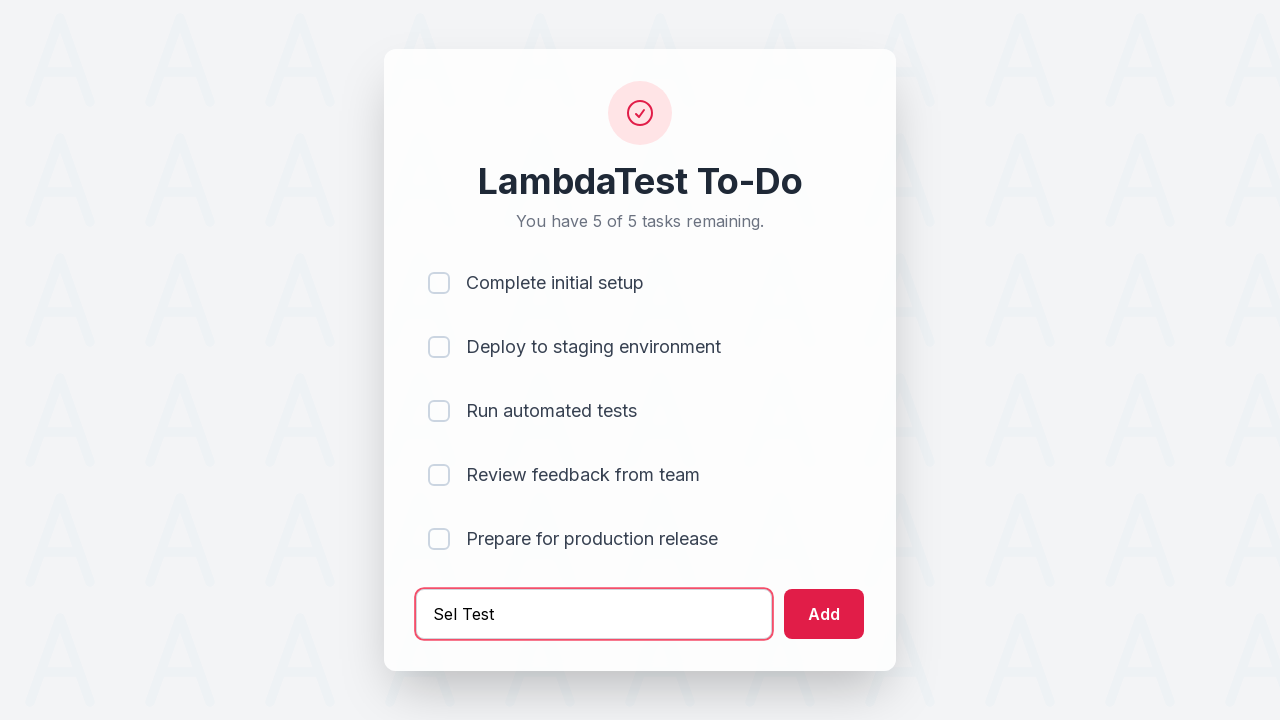

Pressed Enter to add todo item on #sampletodotext
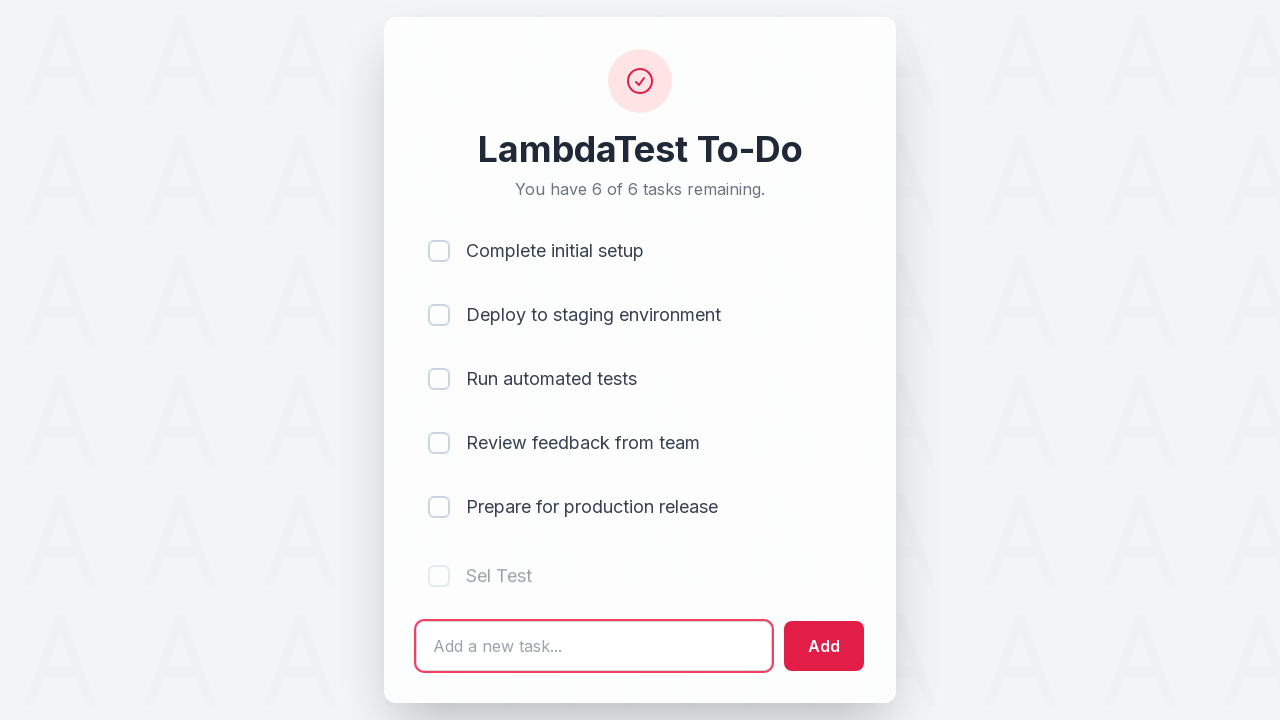

New todo item appeared in the list
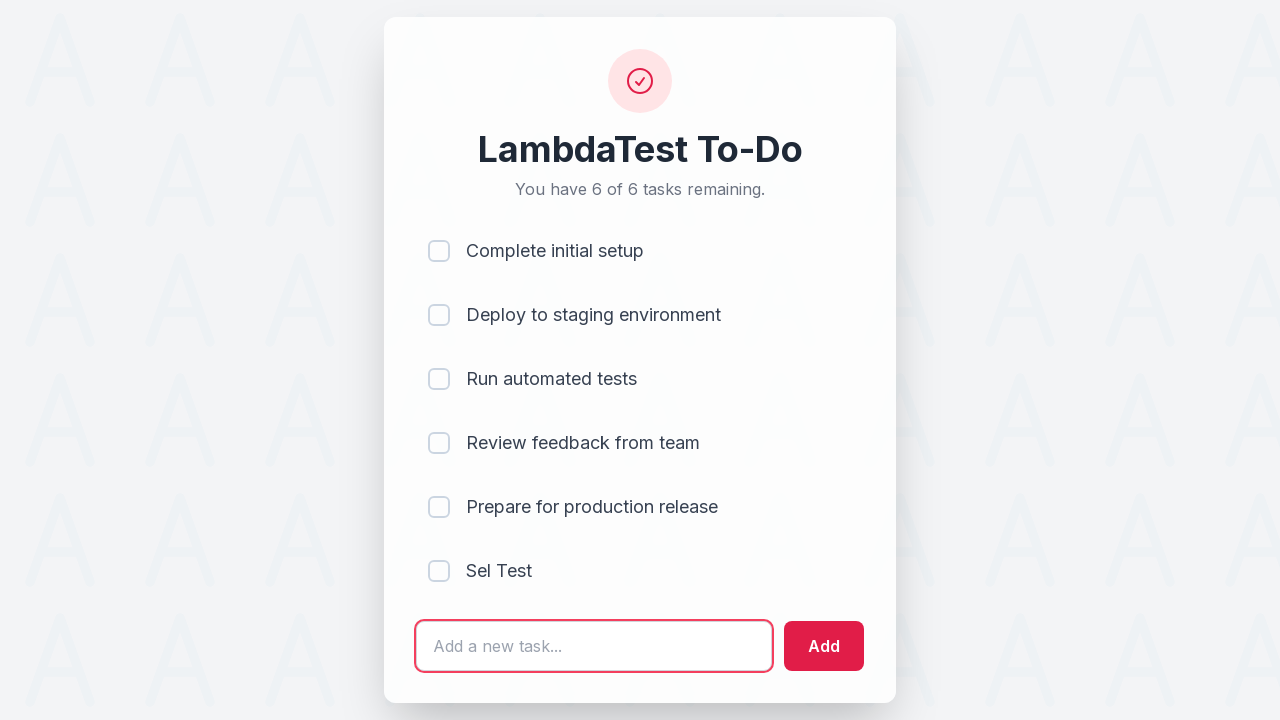

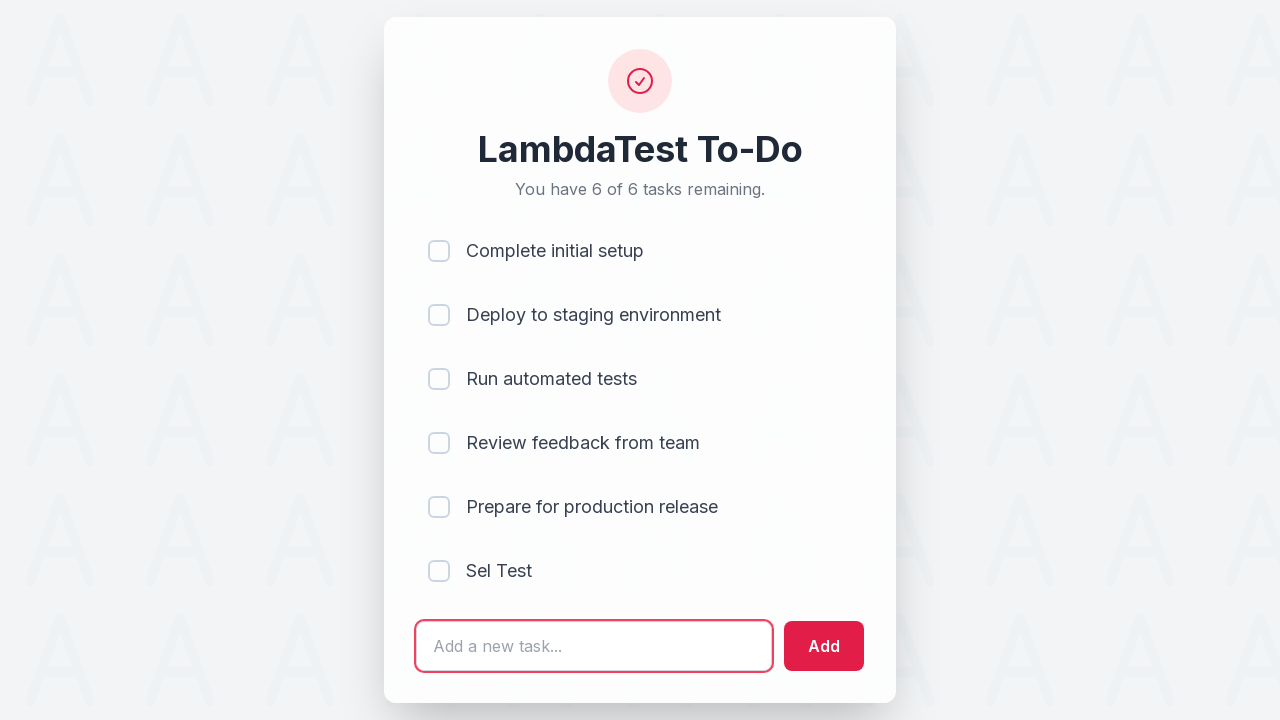